Tests email field validation by entering an invalid email format and verifying the error message appears

Starting URL: https://katalon-test.s3.amazonaws.com/aut/html/form.html

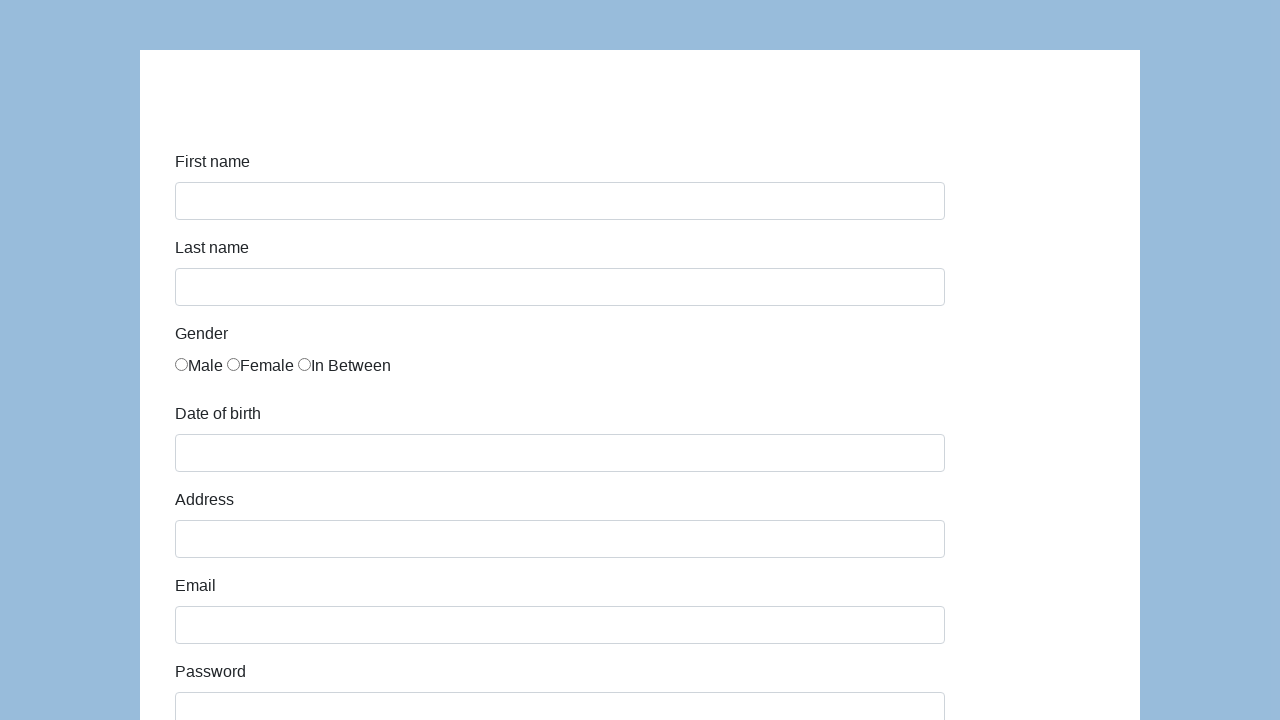

Navigated to form page
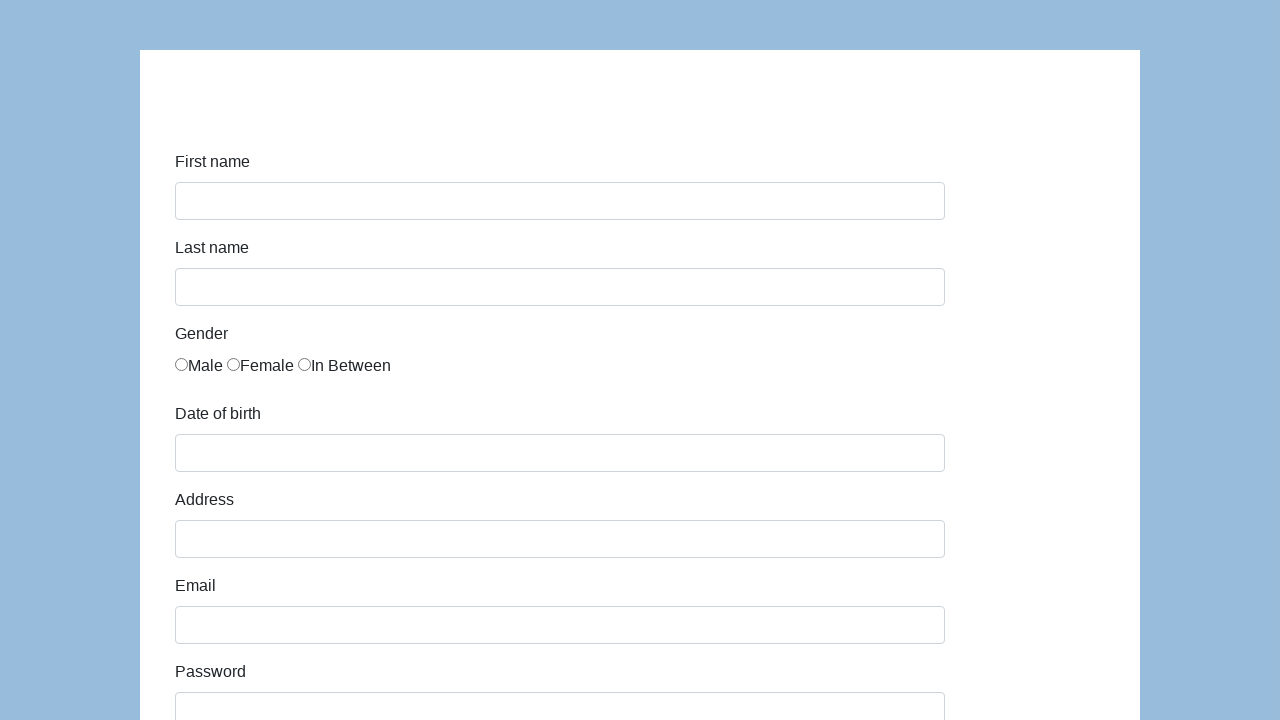

Email field loaded
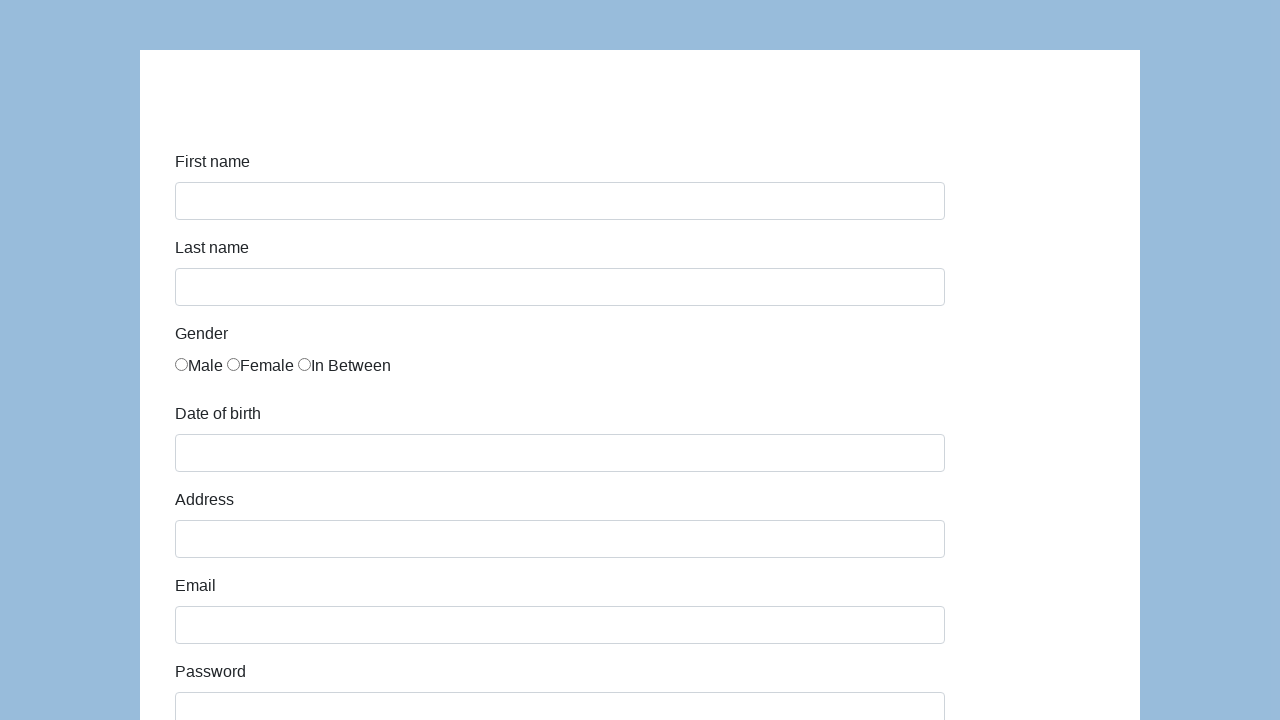

Filled email field with invalid format 'invalid-email' on #email
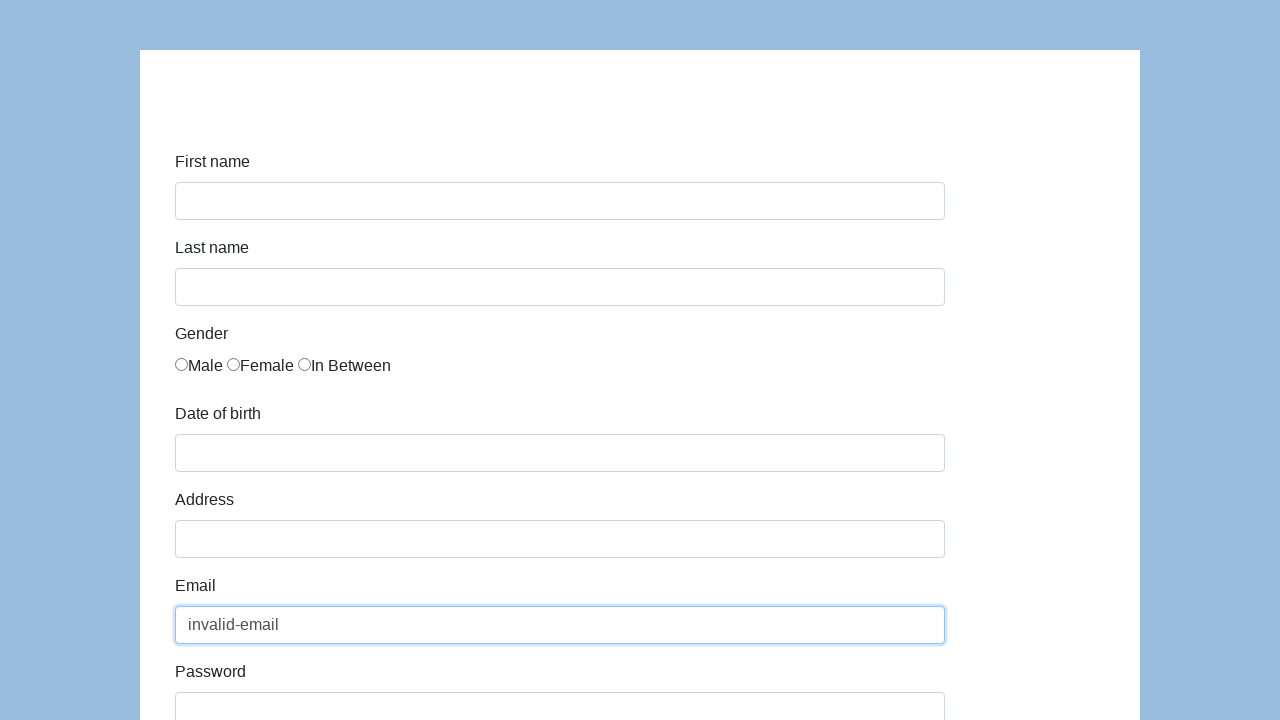

Clicked submit button at (213, 665) on #submit
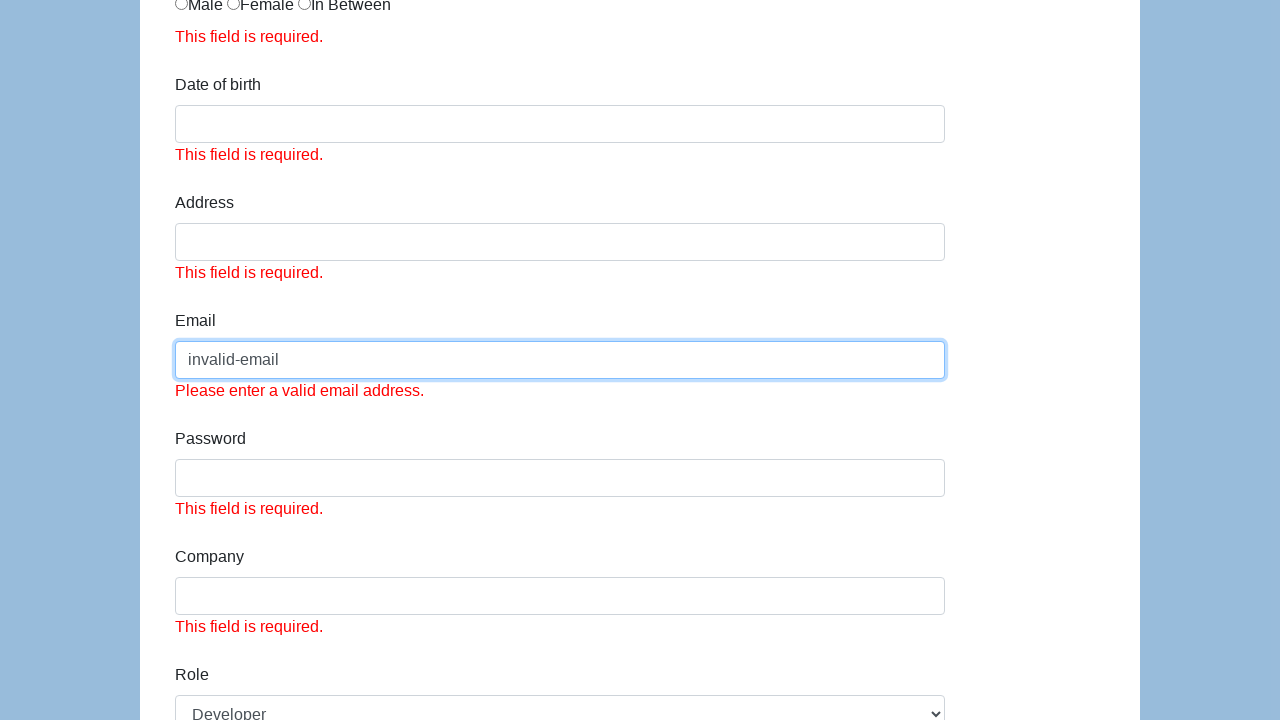

Email validation error message appeared
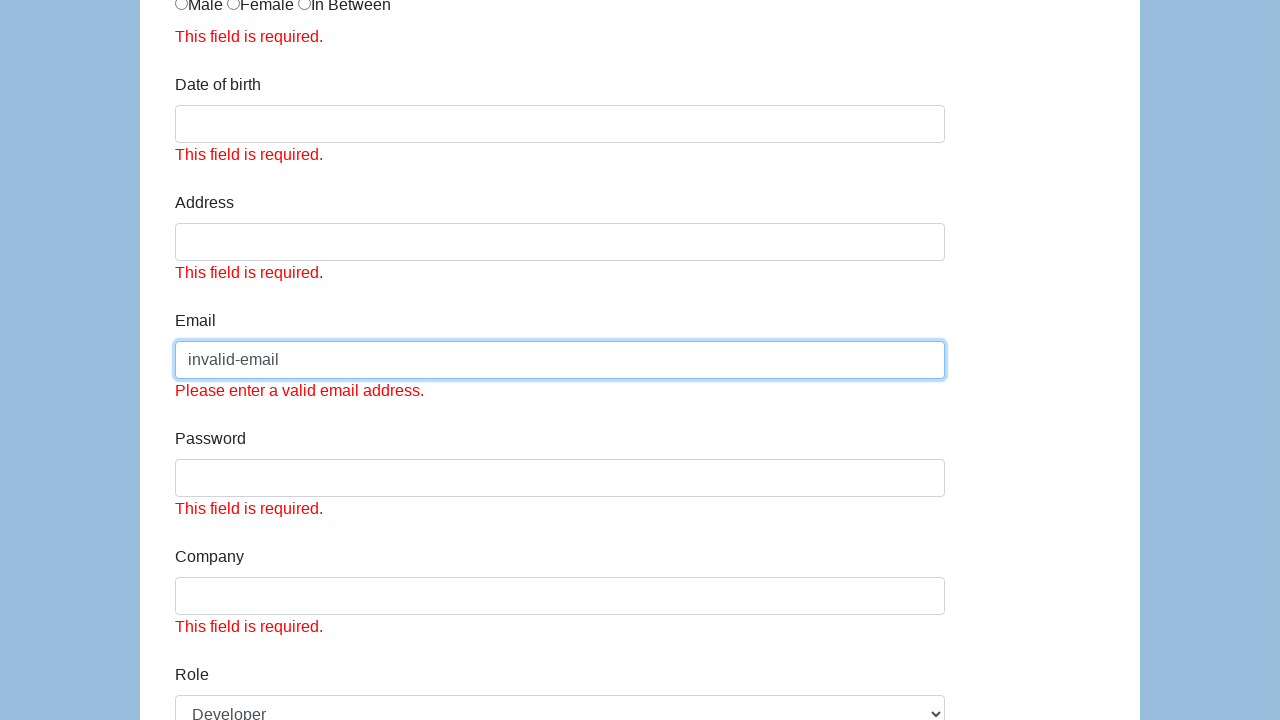

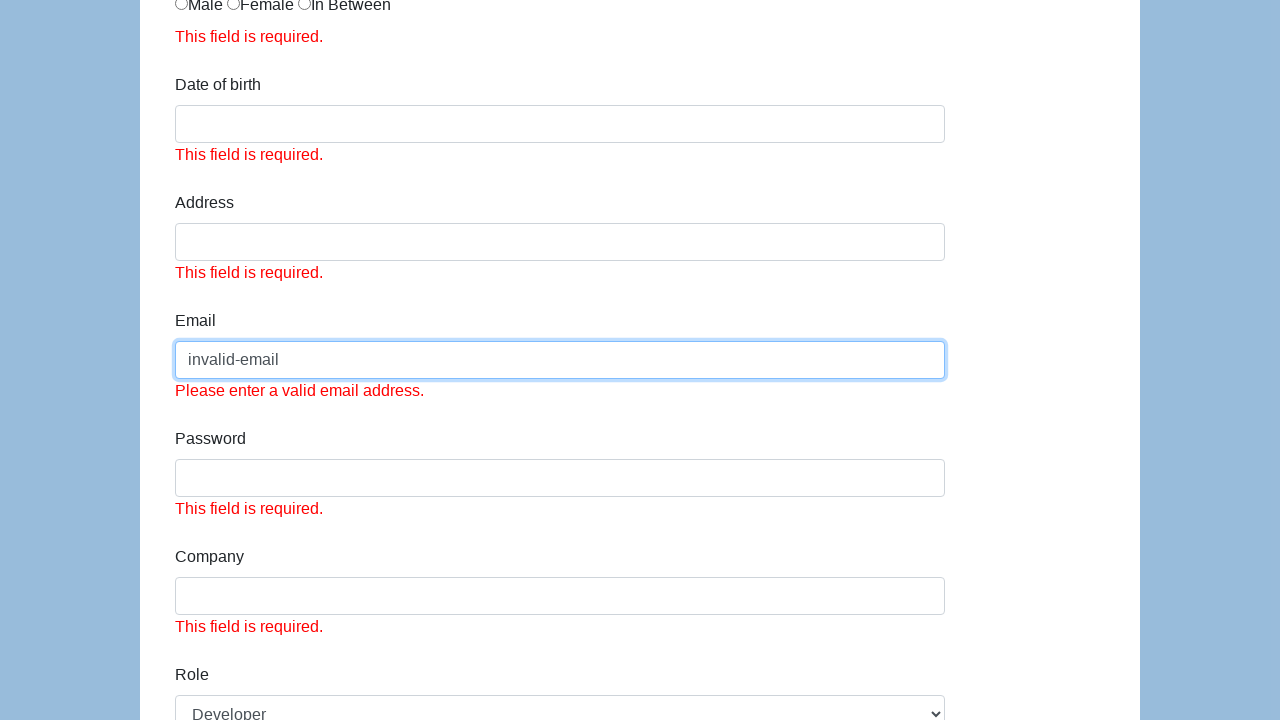